Tests a registration page by clicking the Register Page link, filling in username and email fields, submitting the form, and verifying the submitted information appears in the results table.

Starting URL: https://material.playwrightvn.com/

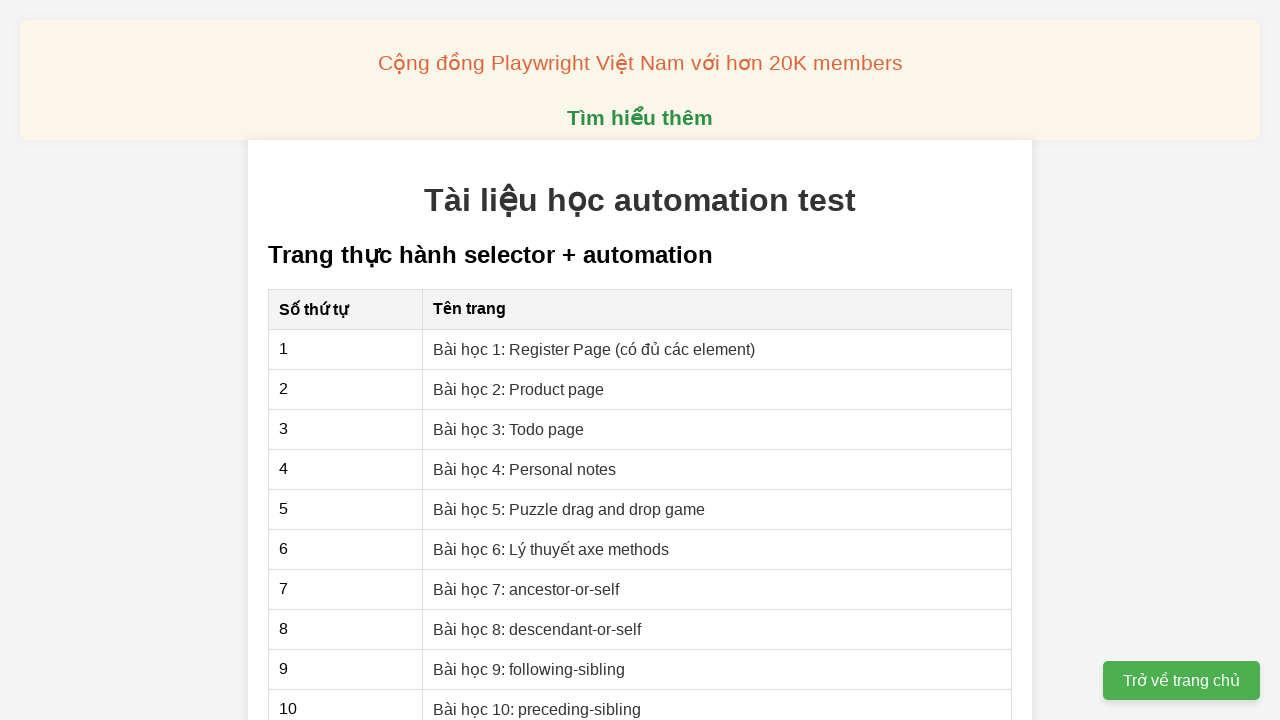

Clicked on Register Page link at (594, 349) on xpath=//a[contains(text(),'Register Page')]
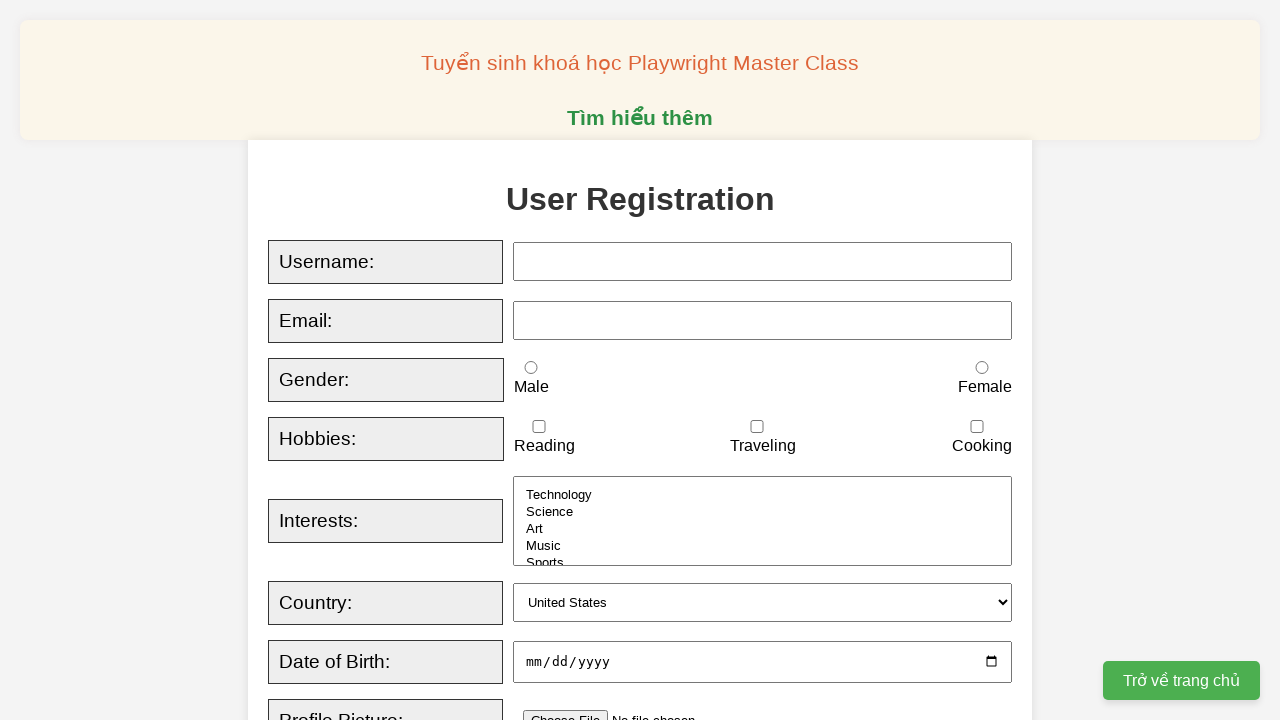

Username field became visible
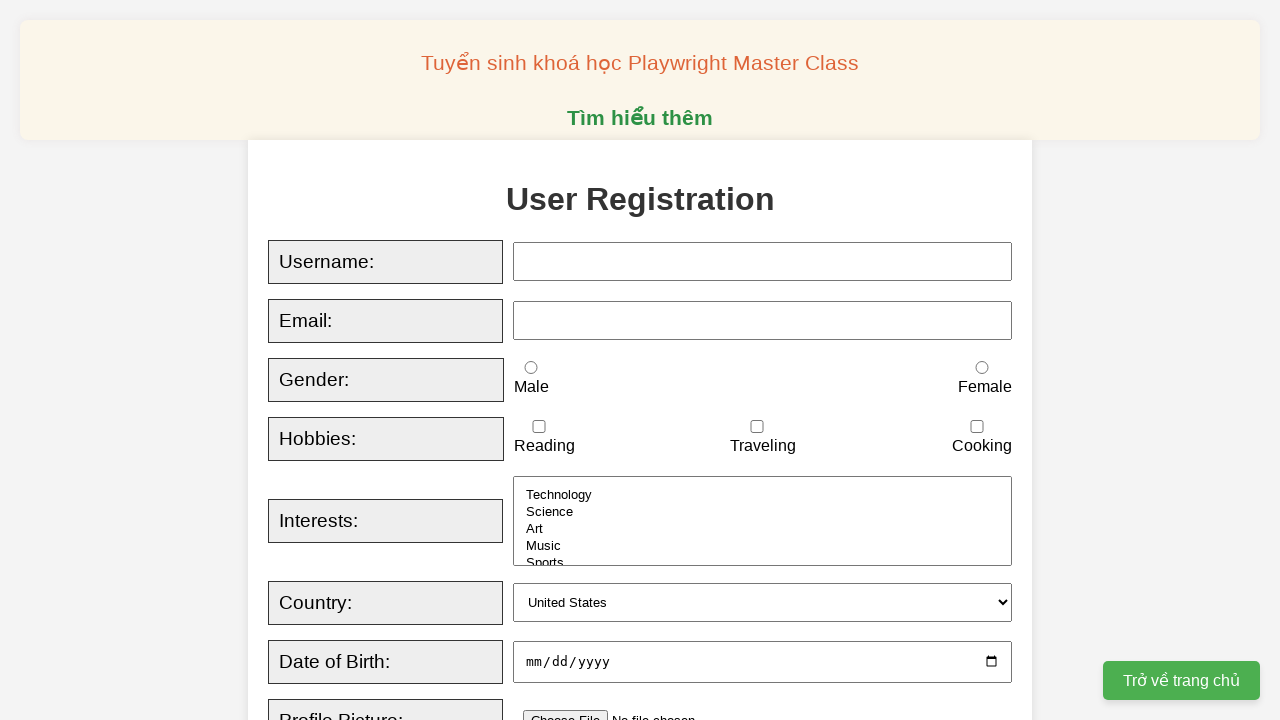

Filled username field with 'TungAnh' on #username
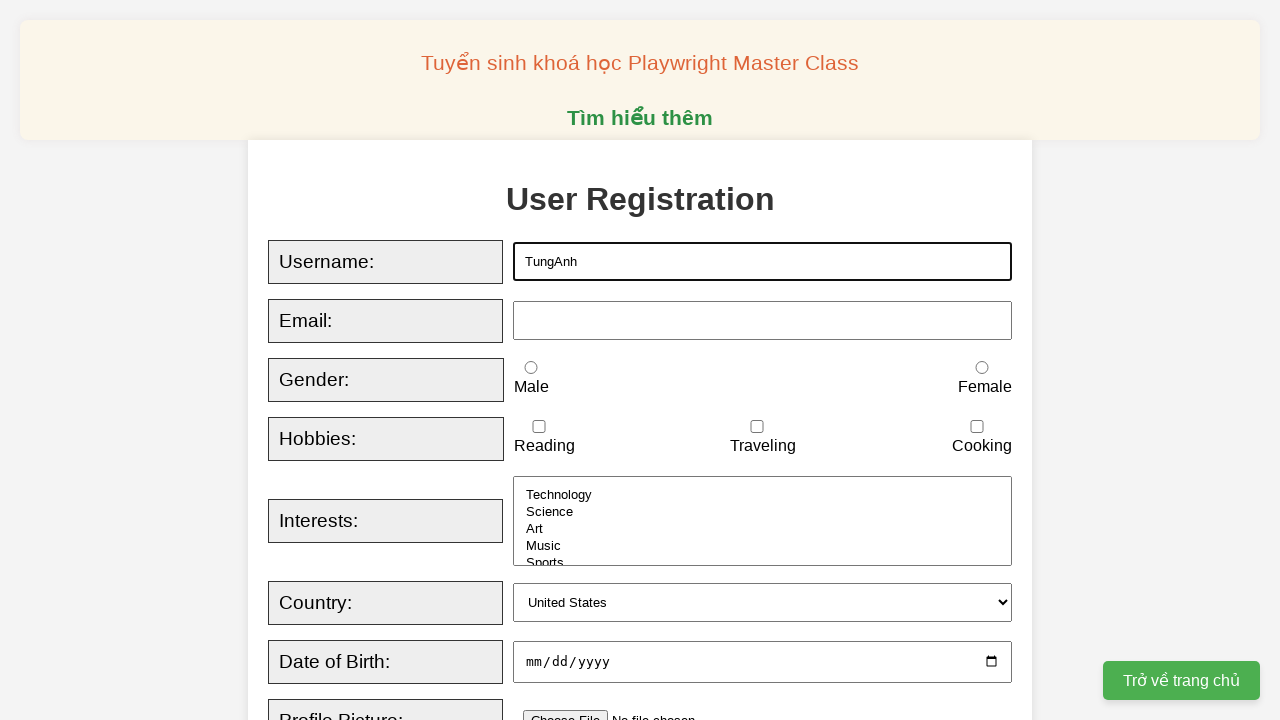

Filled email field with 'tunganh48273@gmail.com' on #email
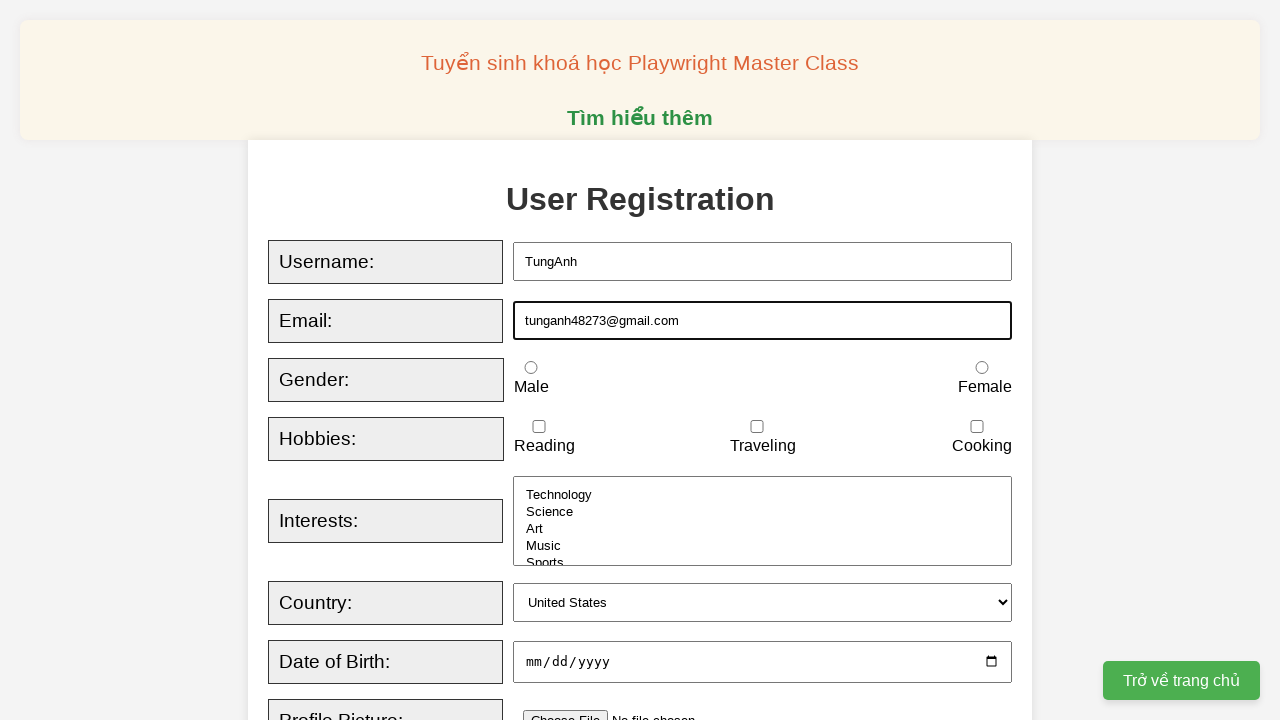

Clicked submit button to register at (528, 360) on button[type='submit']
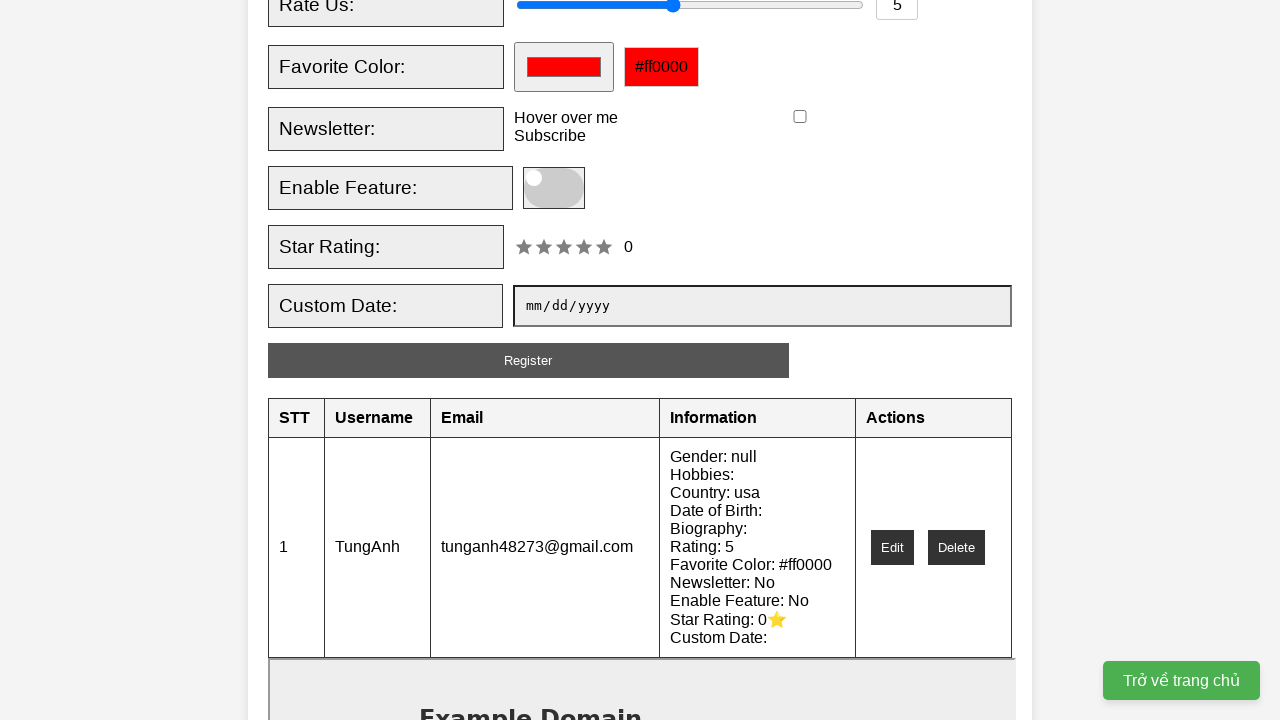

Results table became visible
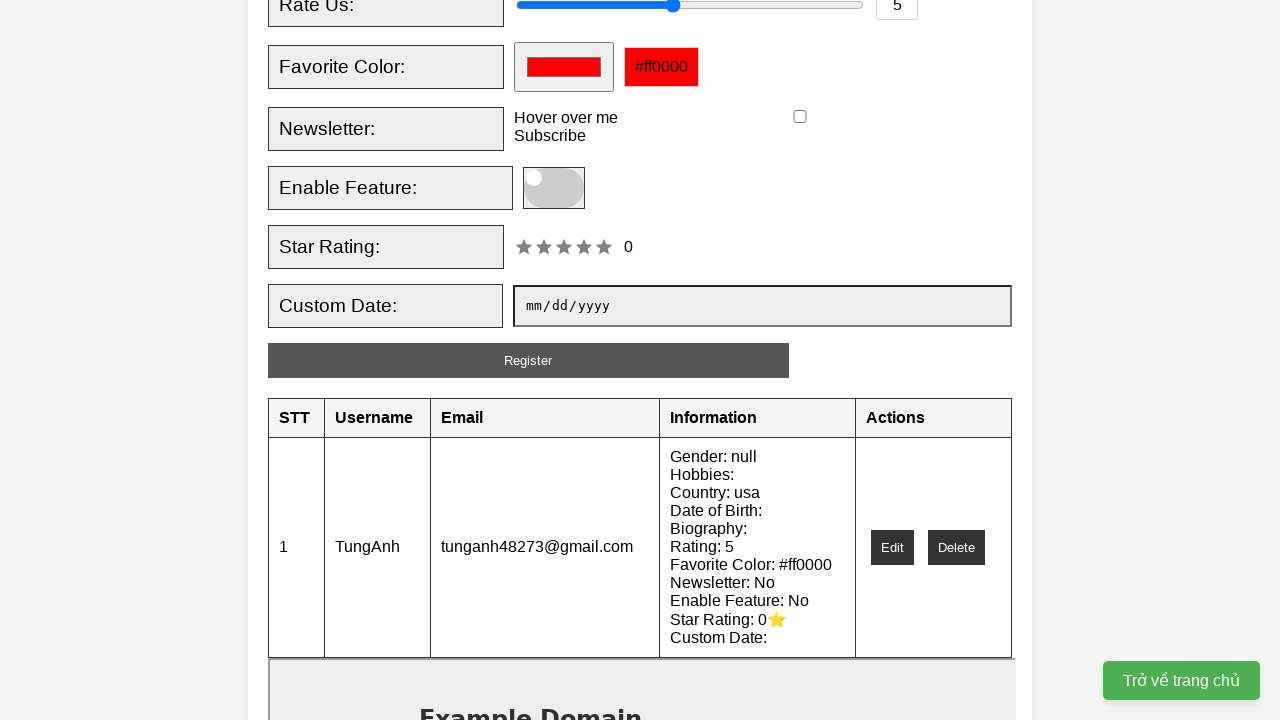

Verified username 'TungAnh' appears in results table
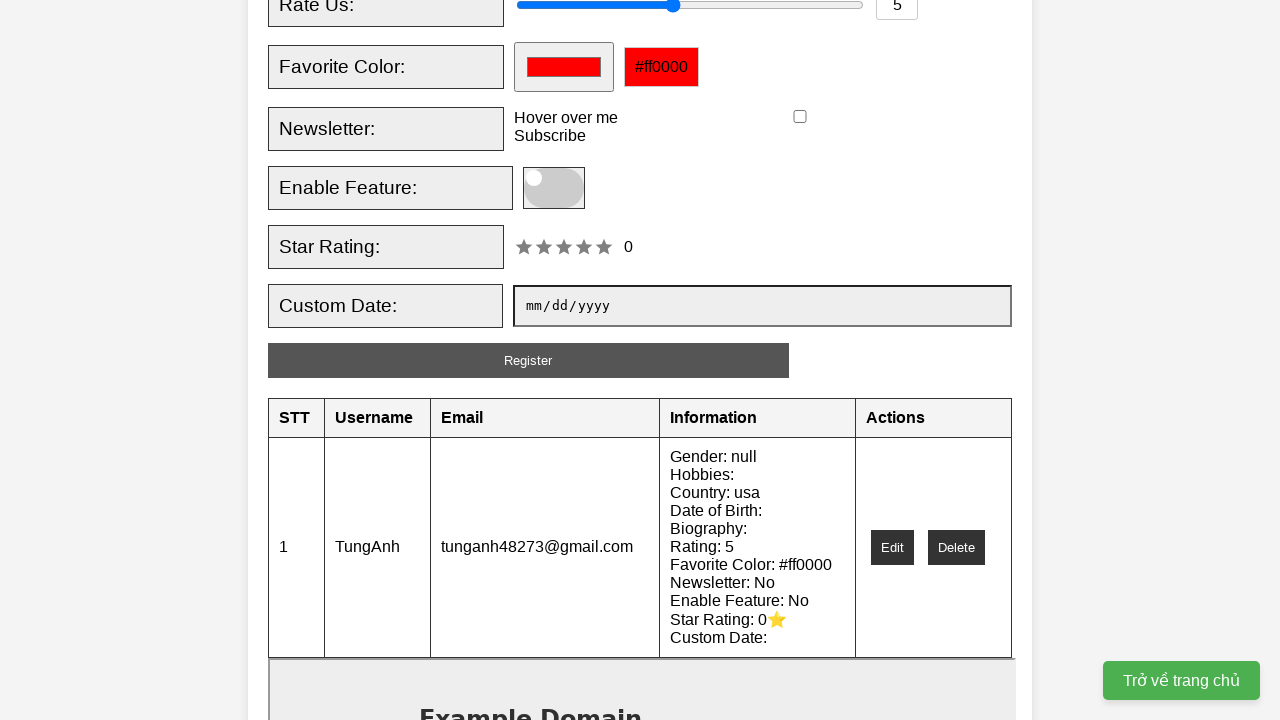

Verified email 'tunganh48273@gmail.com' appears in results table
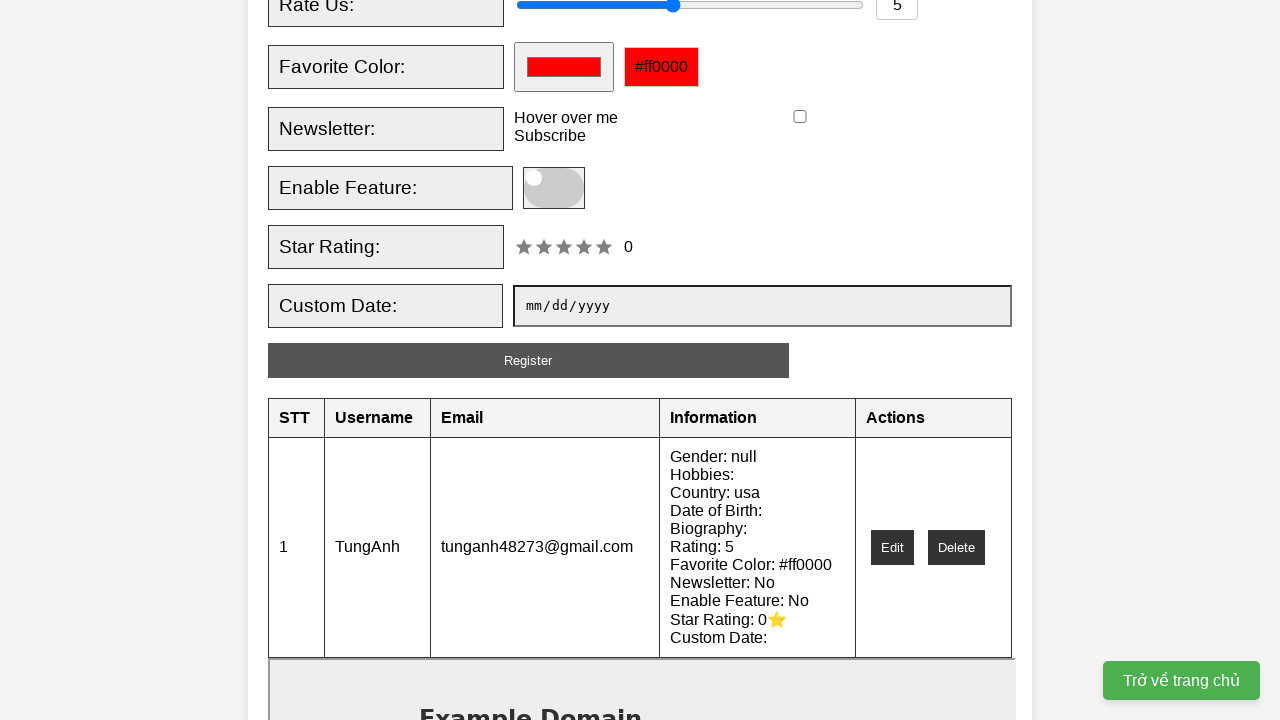

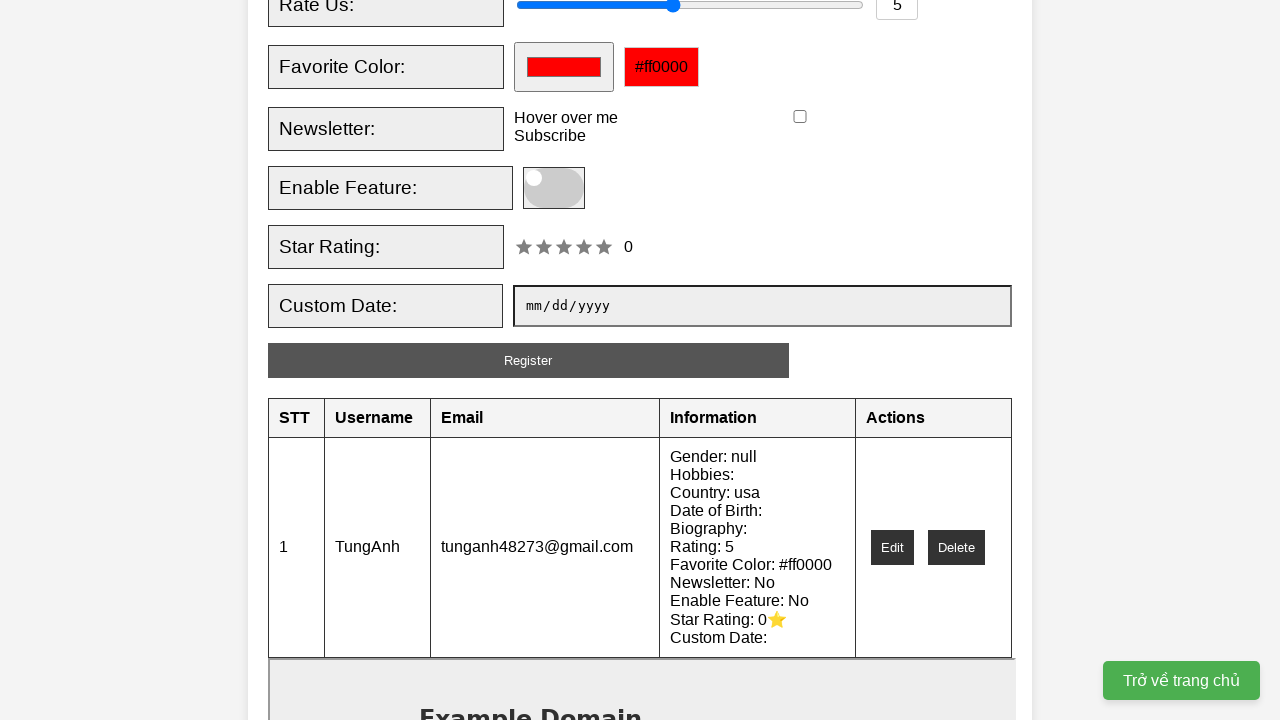